Tests checkbox functionality on Selenium's web form demo page by clicking a checkbox and submitting the form, then verifying the confirmation message

Starting URL: https://www.selenium.dev/selenium/web/web-form.html

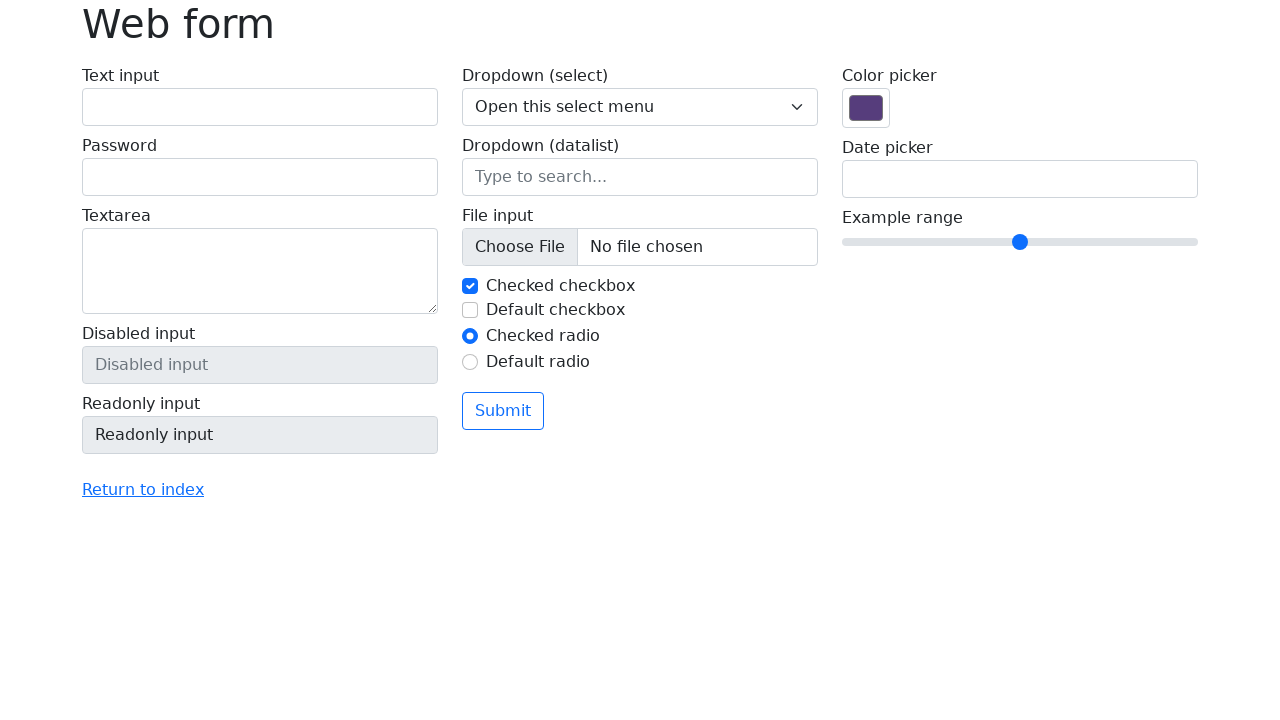

Clicked the checkbox element at (470, 310) on #my-check-2
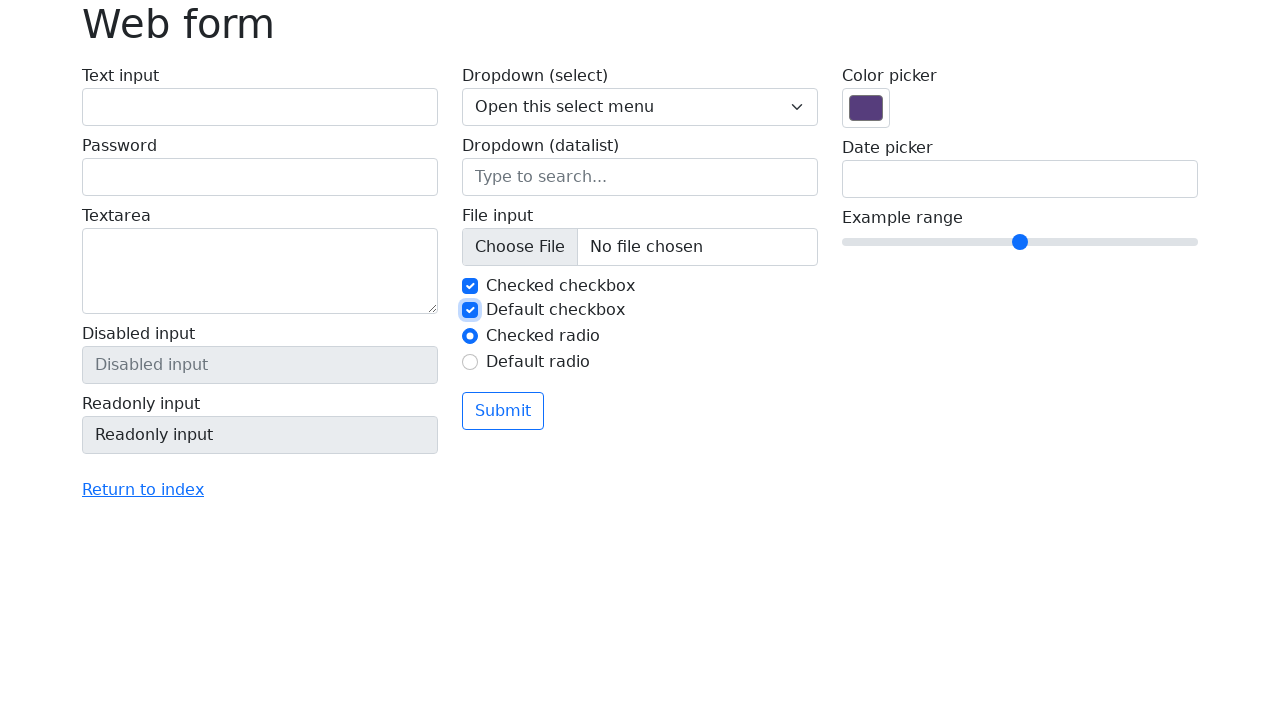

Clicked the submit button at (503, 411) on button.btn.btn-outline-primary.mt-3
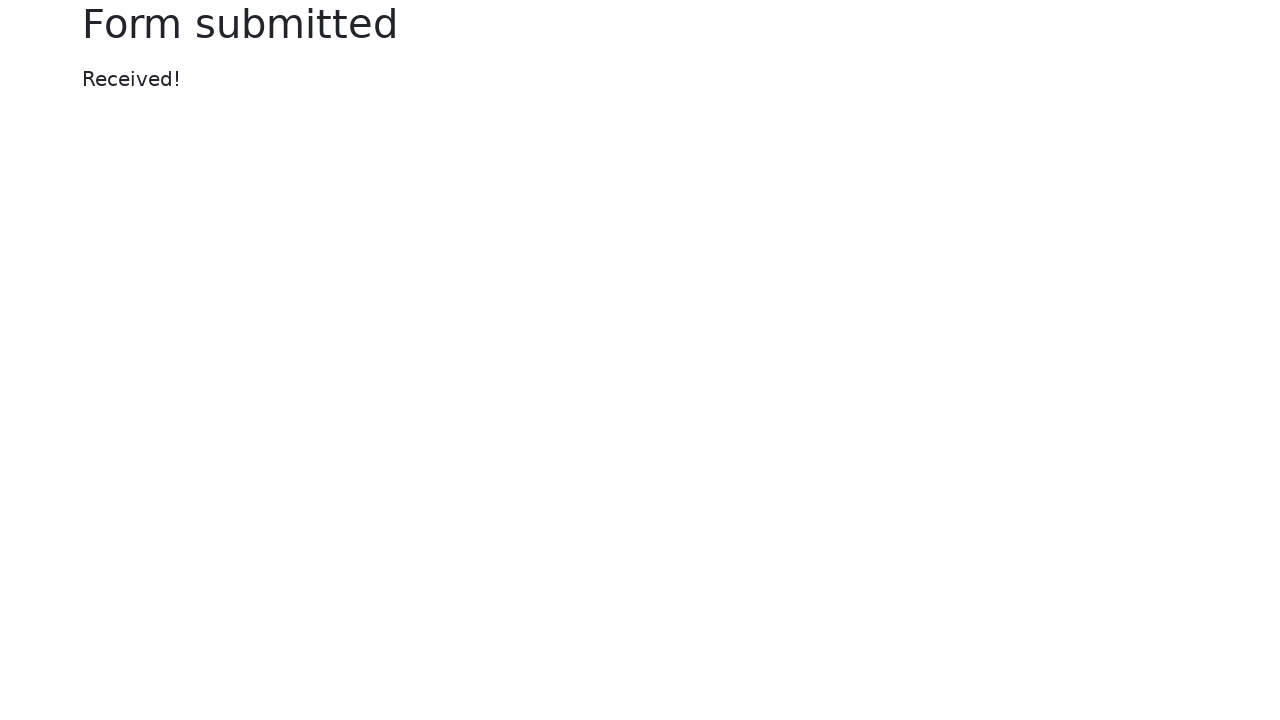

Confirmation message appeared after form submission
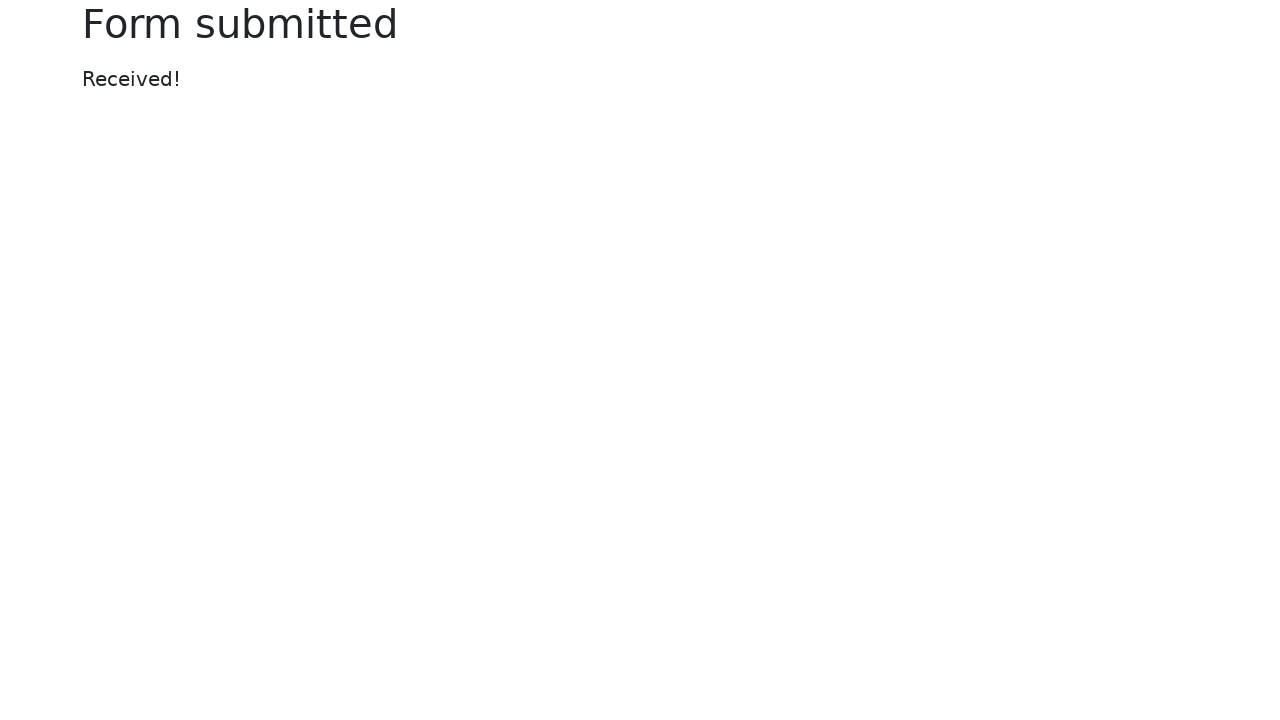

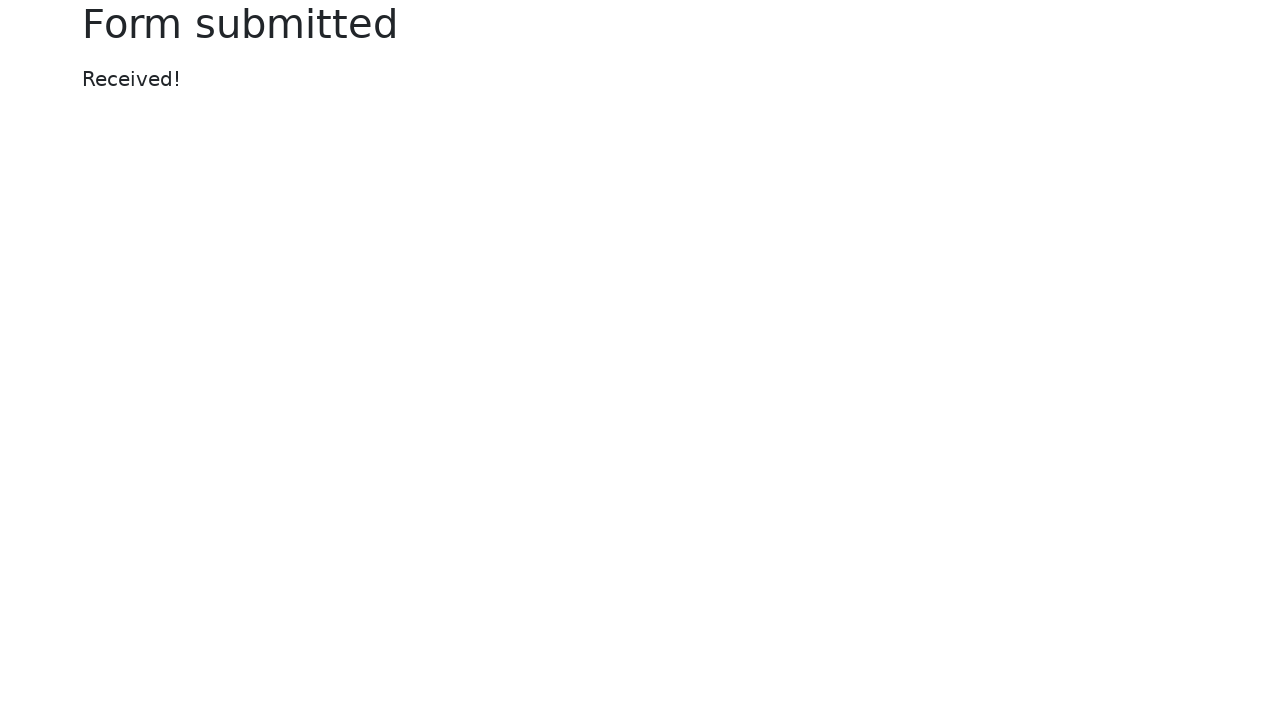